Tests text input functionality by entering a new button name and clicking the button to update its text

Starting URL: http://uitestingplayground.com/textinput

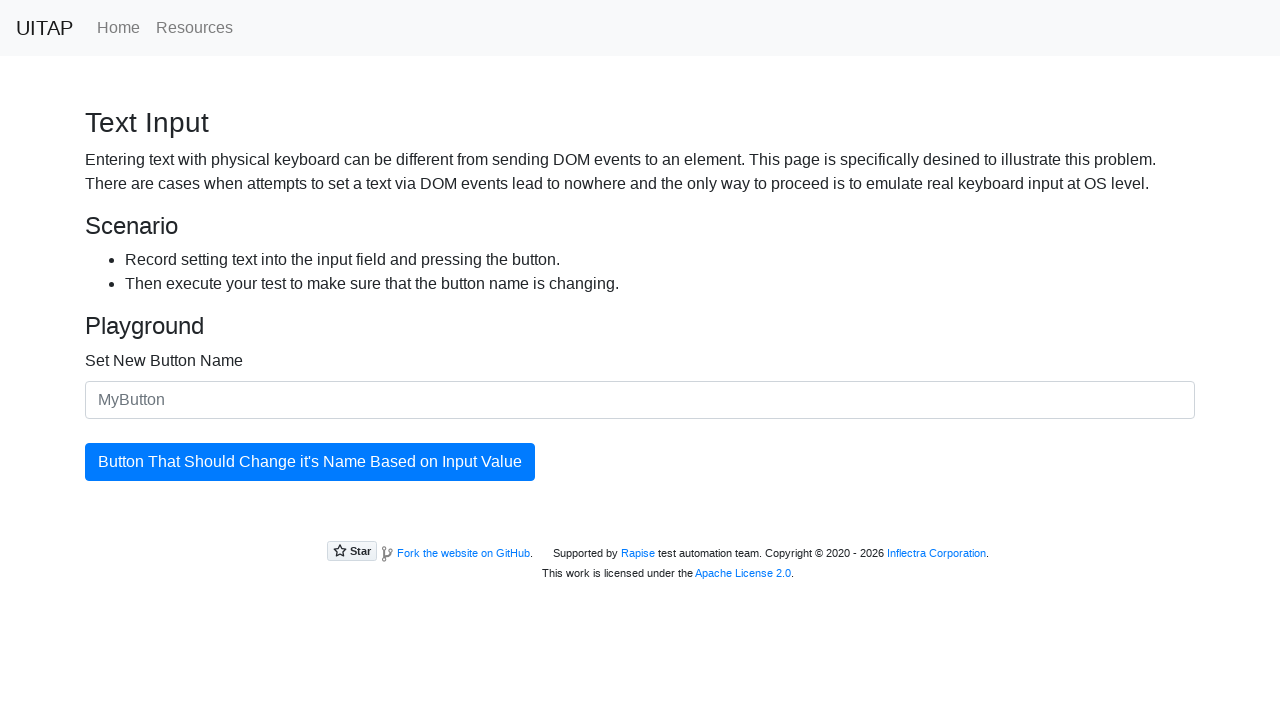

Entered 'SkyPro' as the new button name in the text input field on #newButtonName
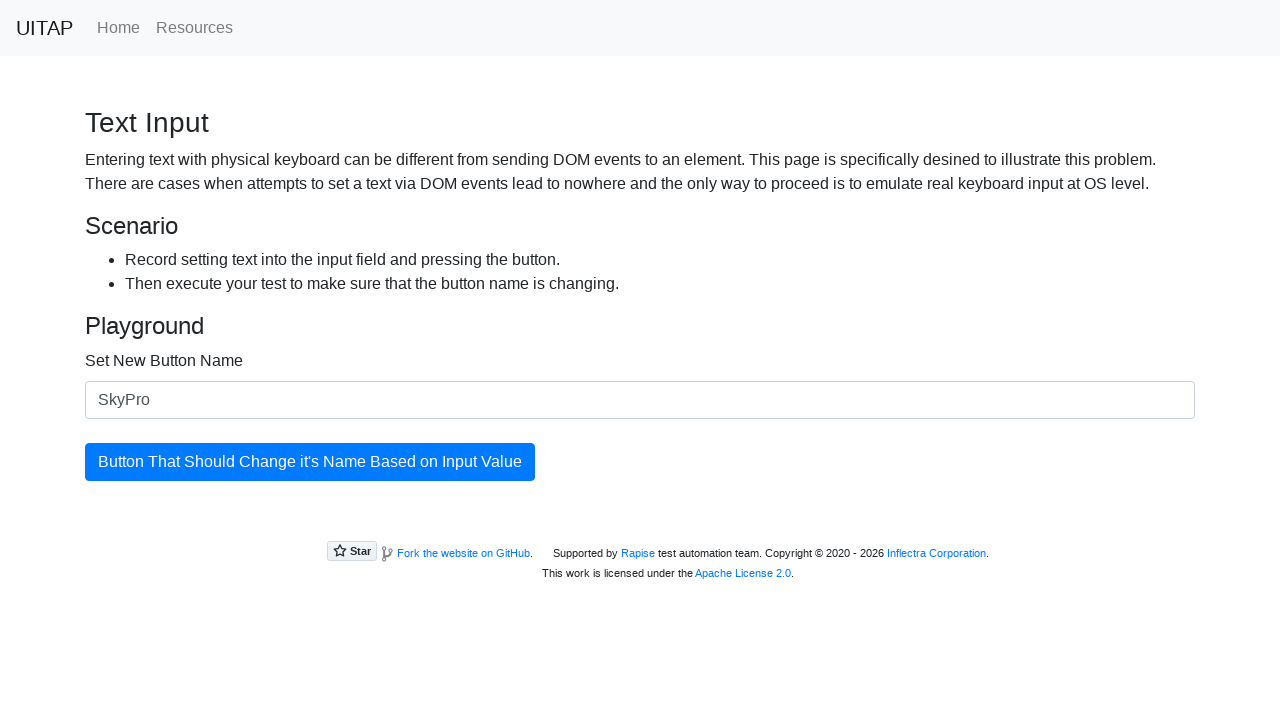

Clicked the button to update its text at (310, 462) on #updatingButton
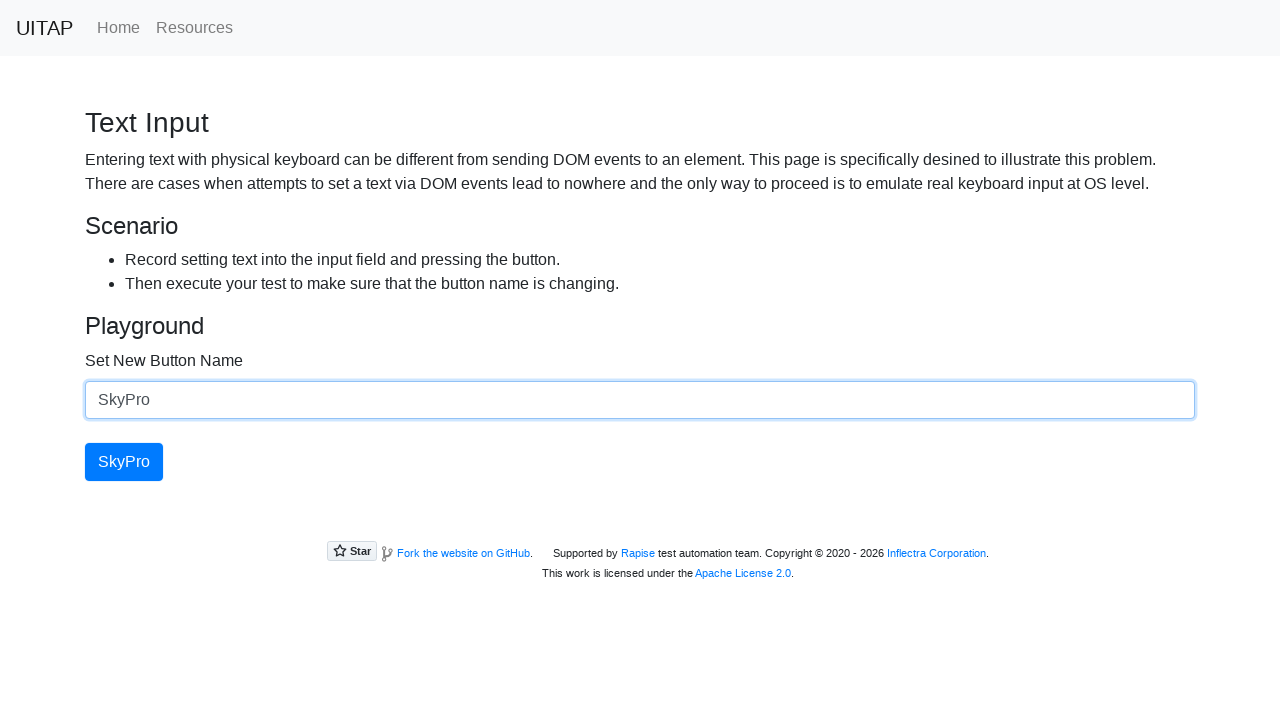

Verified the button text has been updated to 'SkyPro'
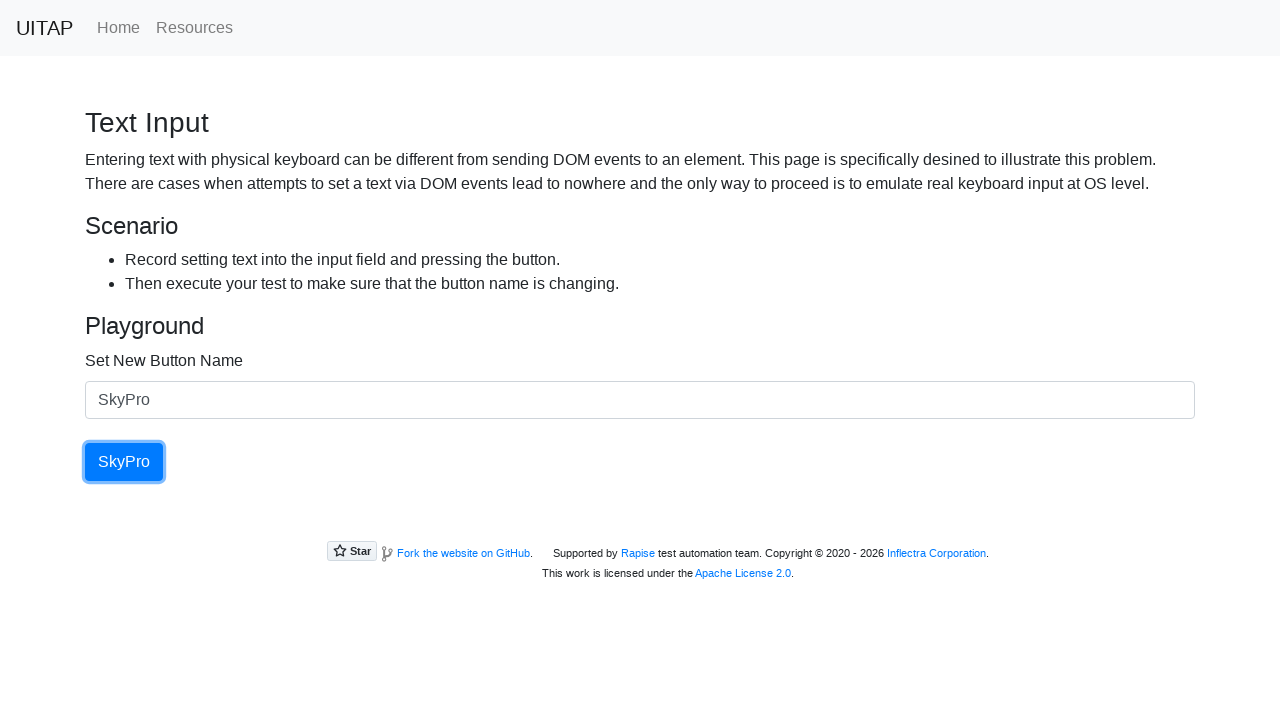

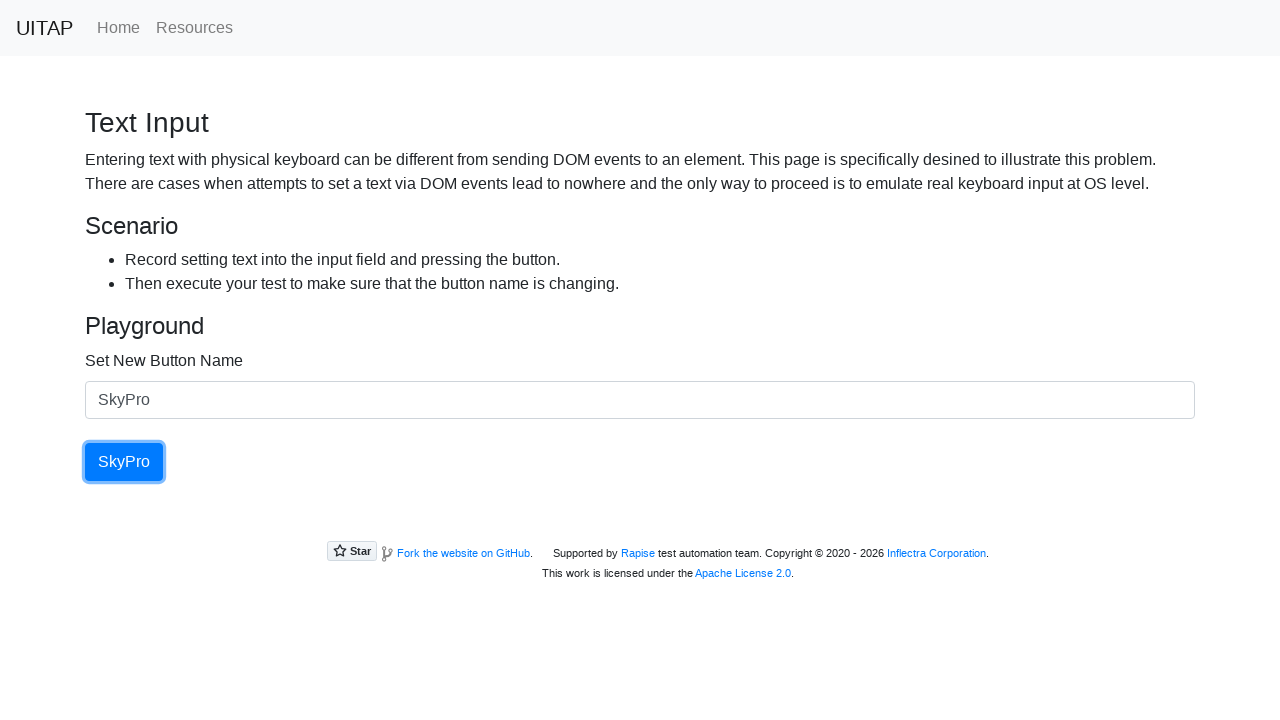